Tests dropdown selection functionality on MakeMyTrip flights page by selecting different trip types from a custom dropdown

Starting URL: https://www.makemytrip.com/flights/vistara-airlines.html

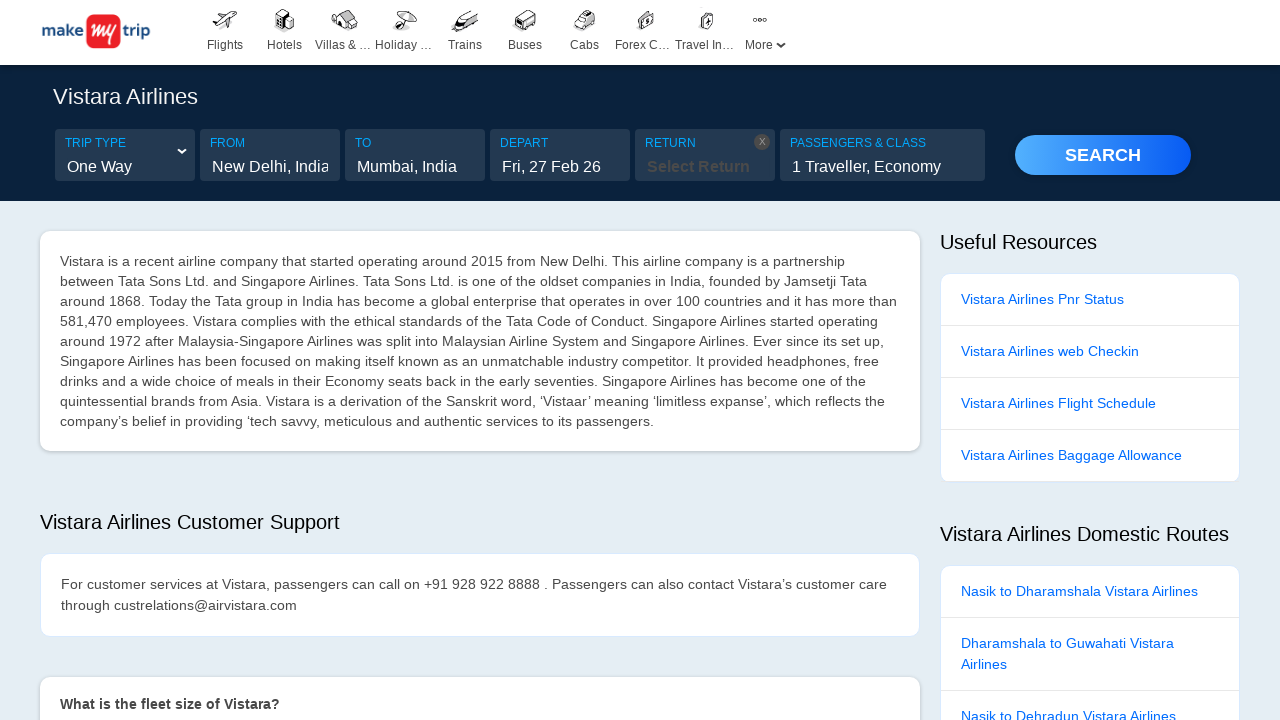

Clicked on trip type dropdown to open options at (125, 167) on input#tripType
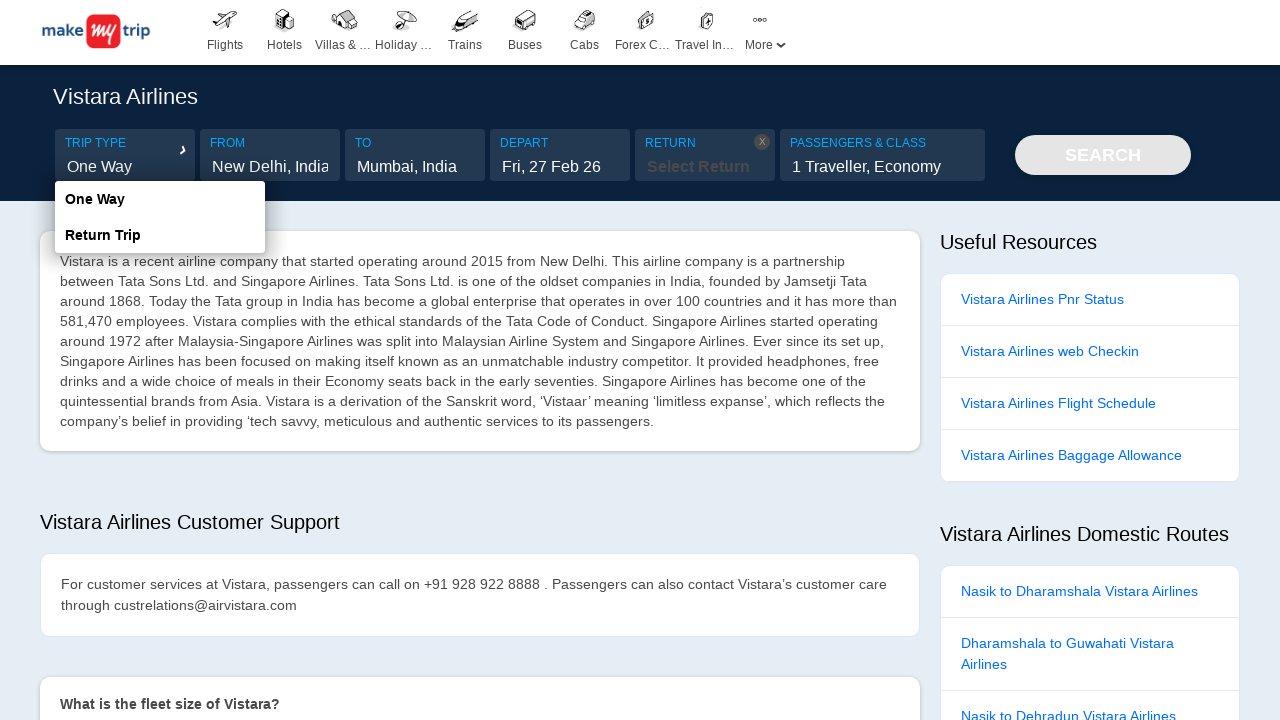

Selected 'Return Trip' from dropdown options at (160, 235) on div.tripTypeFilter ul li p >> nth=1
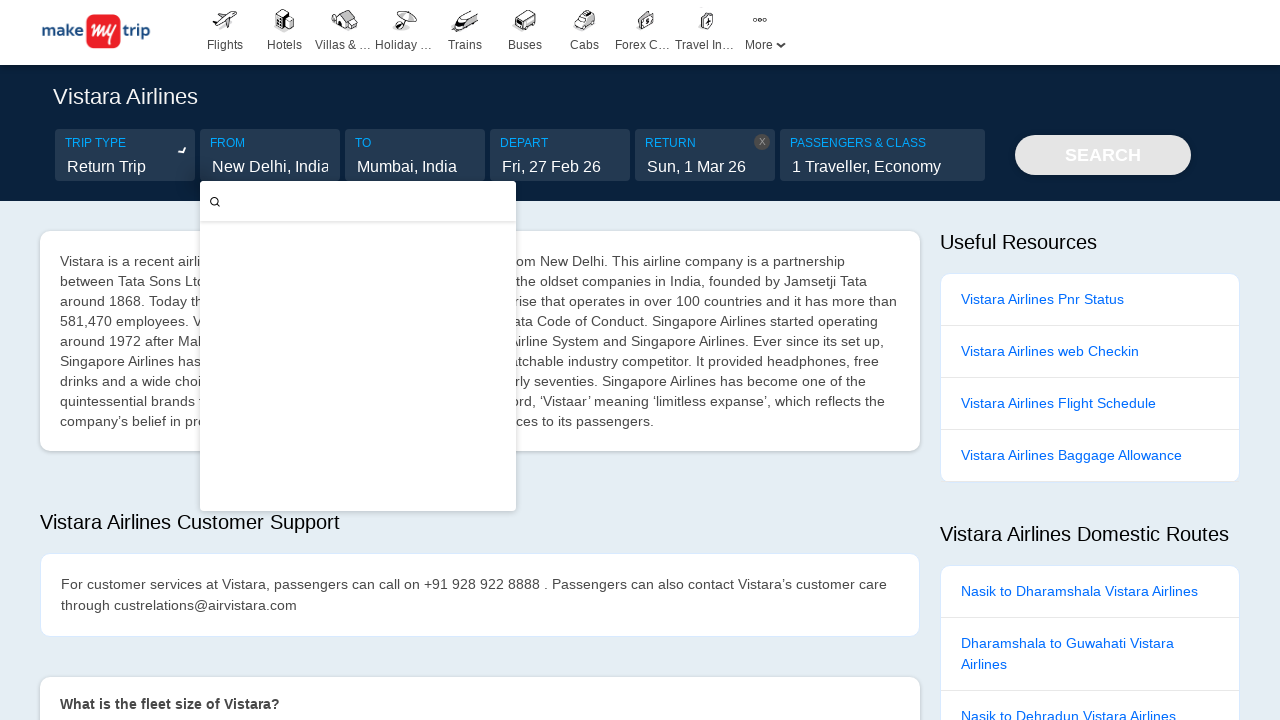

Waited 2 seconds before changing selection
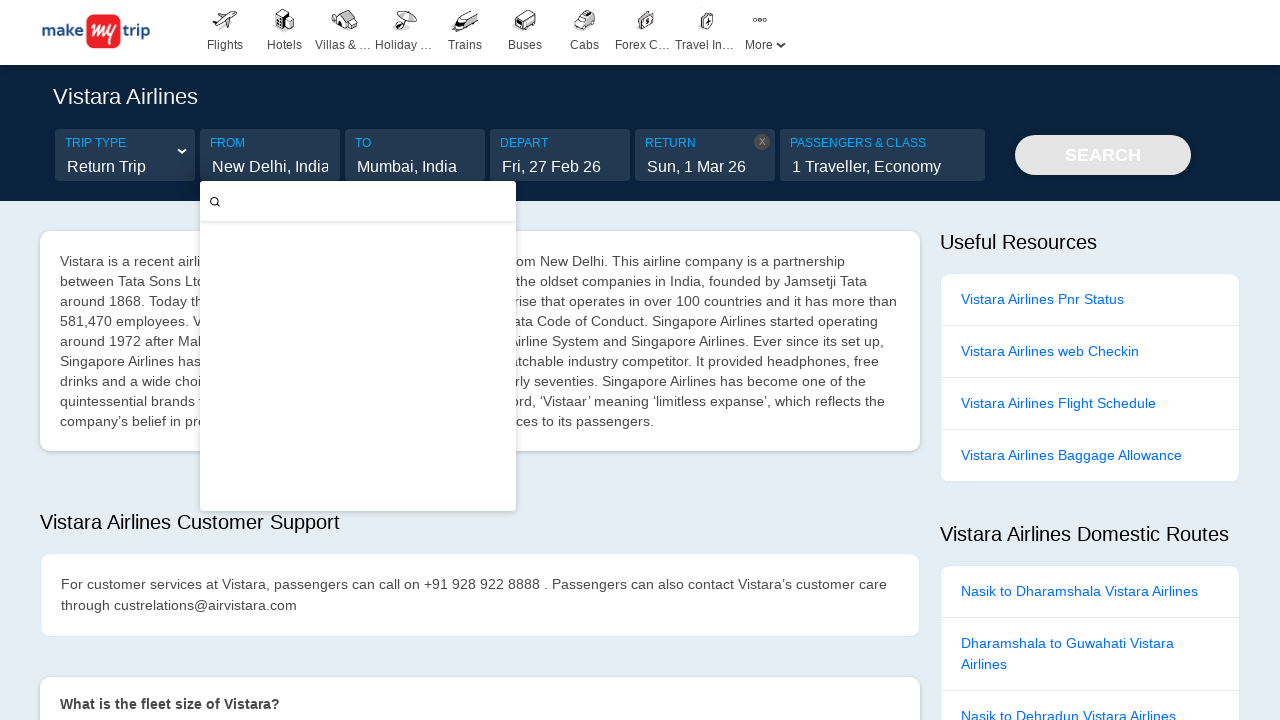

Clicked on trip type dropdown again to open options at (125, 167) on input#tripType
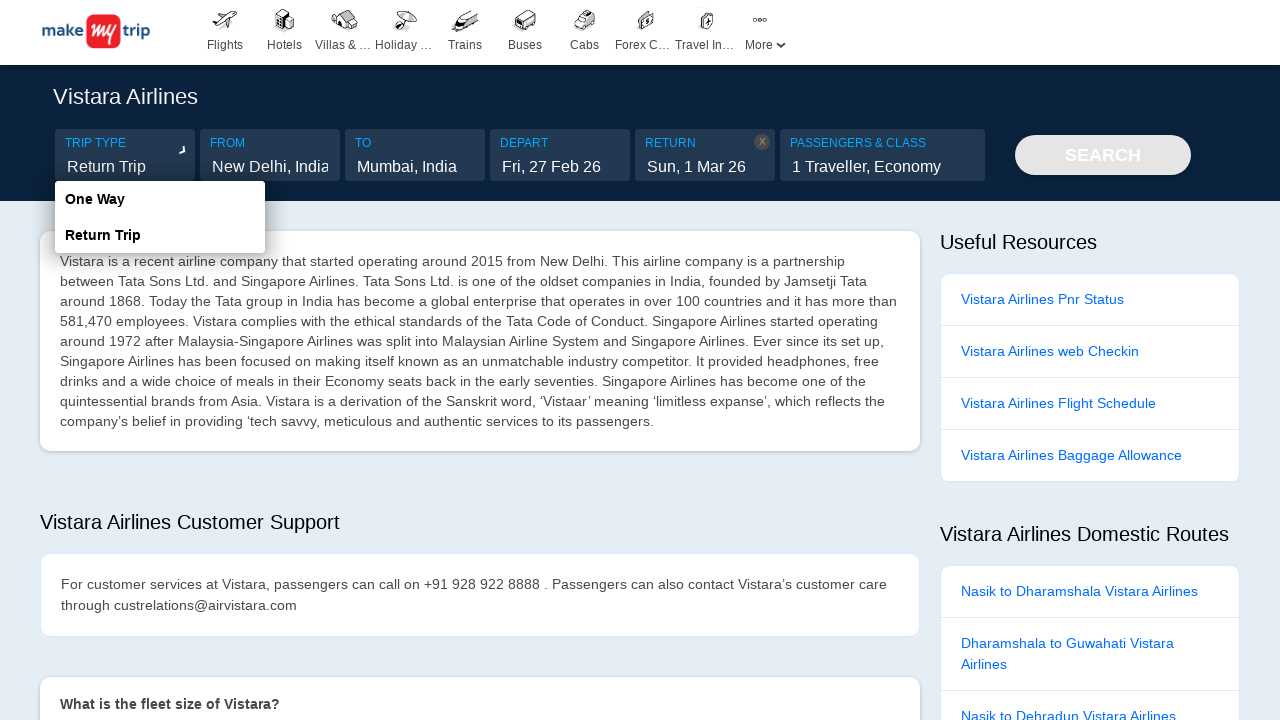

Selected 'One Way' from dropdown options at (160, 199) on div.tripTypeFilter ul li p >> nth=0
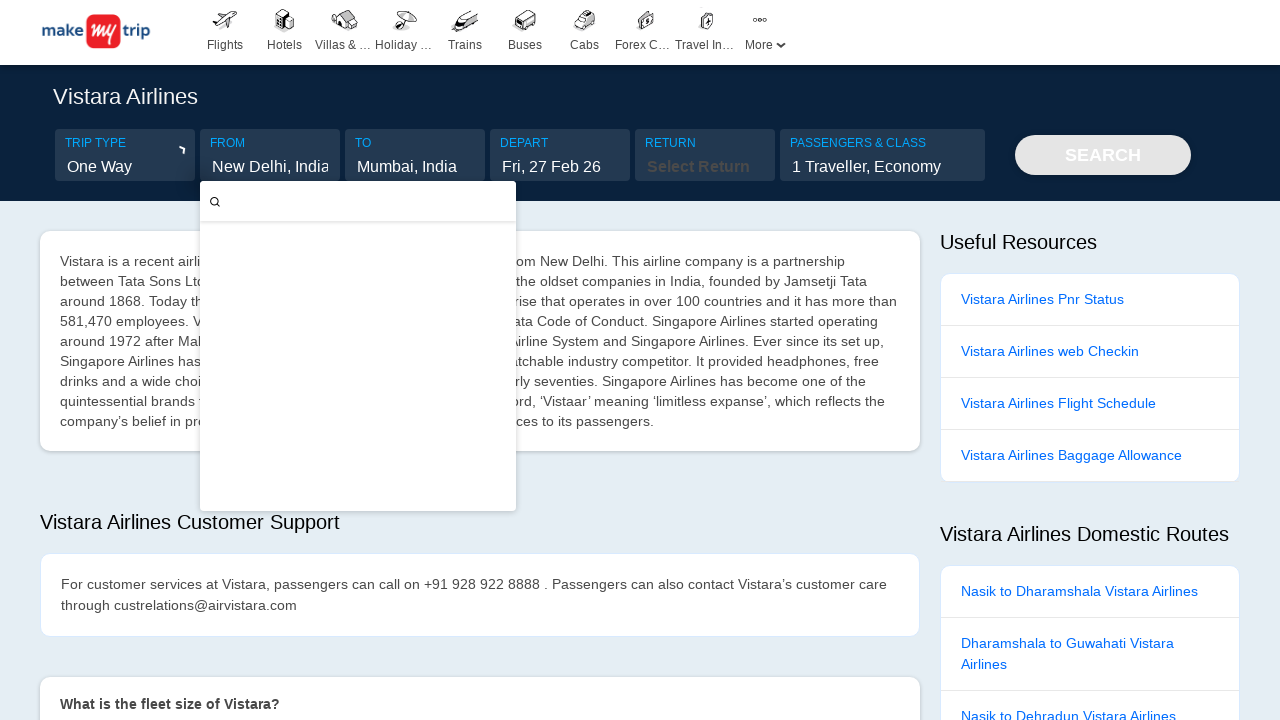

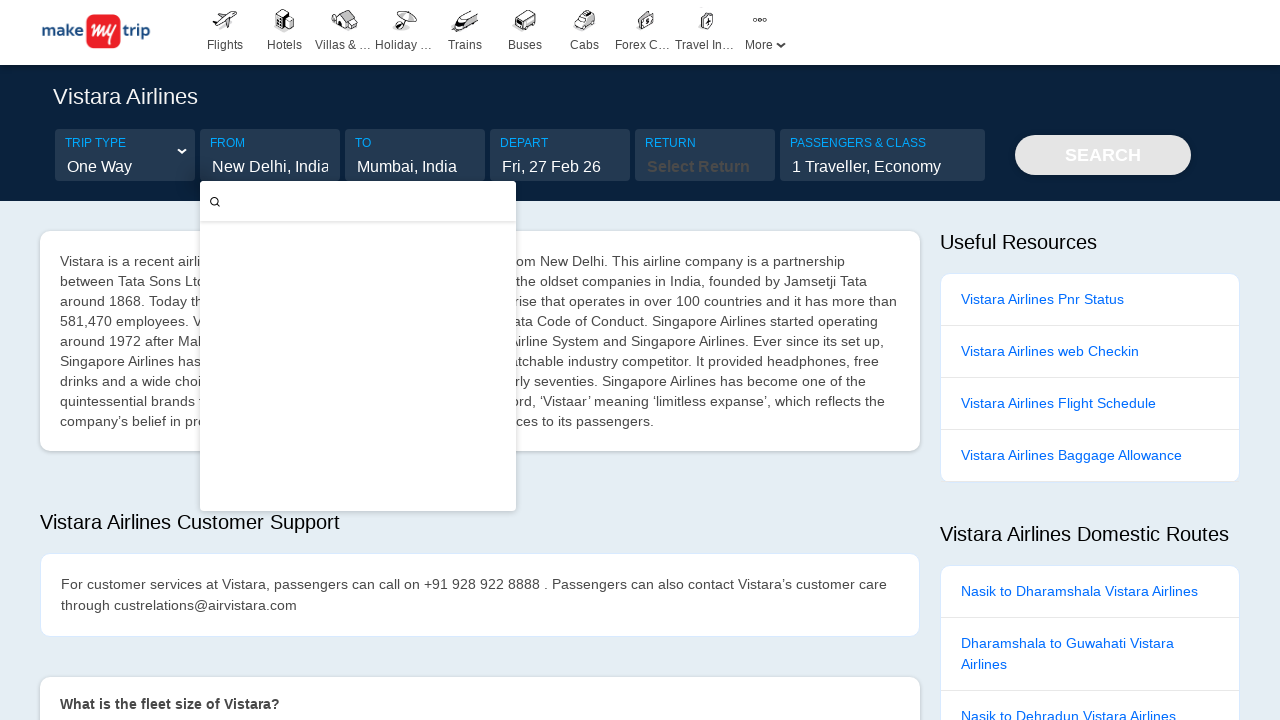